Tests multiple window handling by clicking a link to open a new window, switching between windows, and verifying content on both the parent and child windows.

Starting URL: https://the-internet.herokuapp.com/

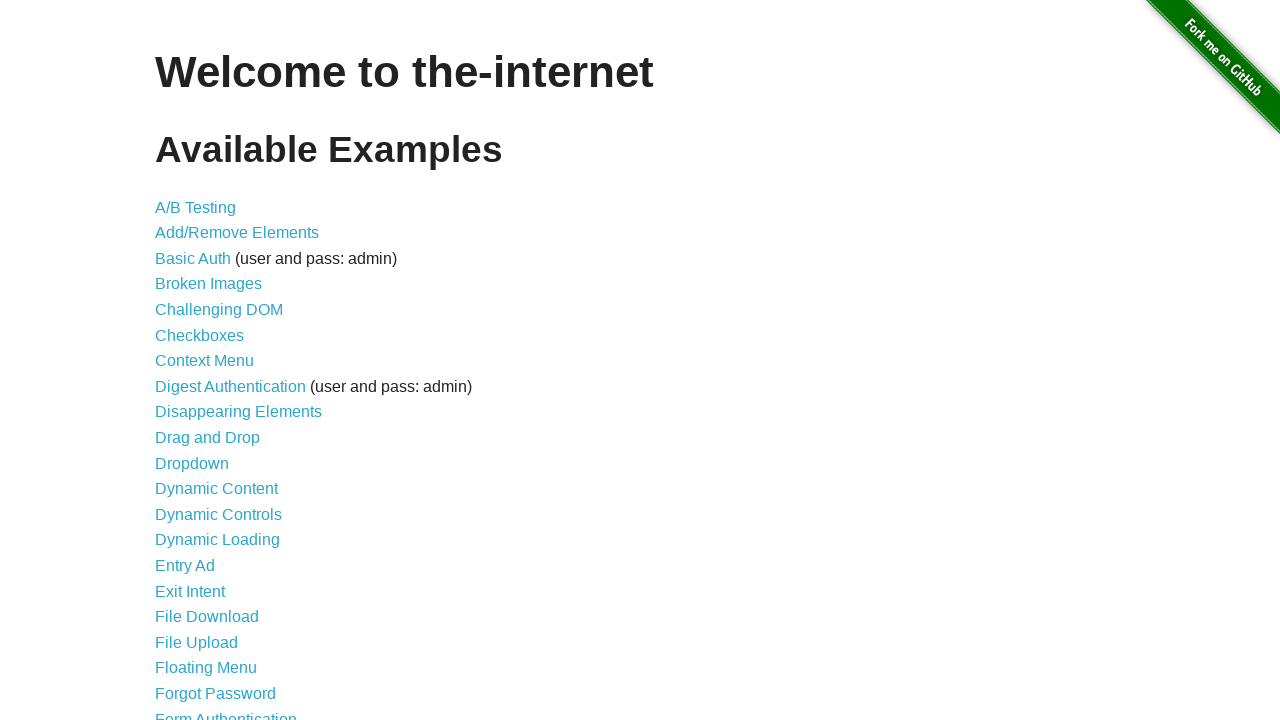

Clicked on 'Multiple Windows' link at (218, 369) on xpath=//a[contains(text(),'Multiple Windows')]
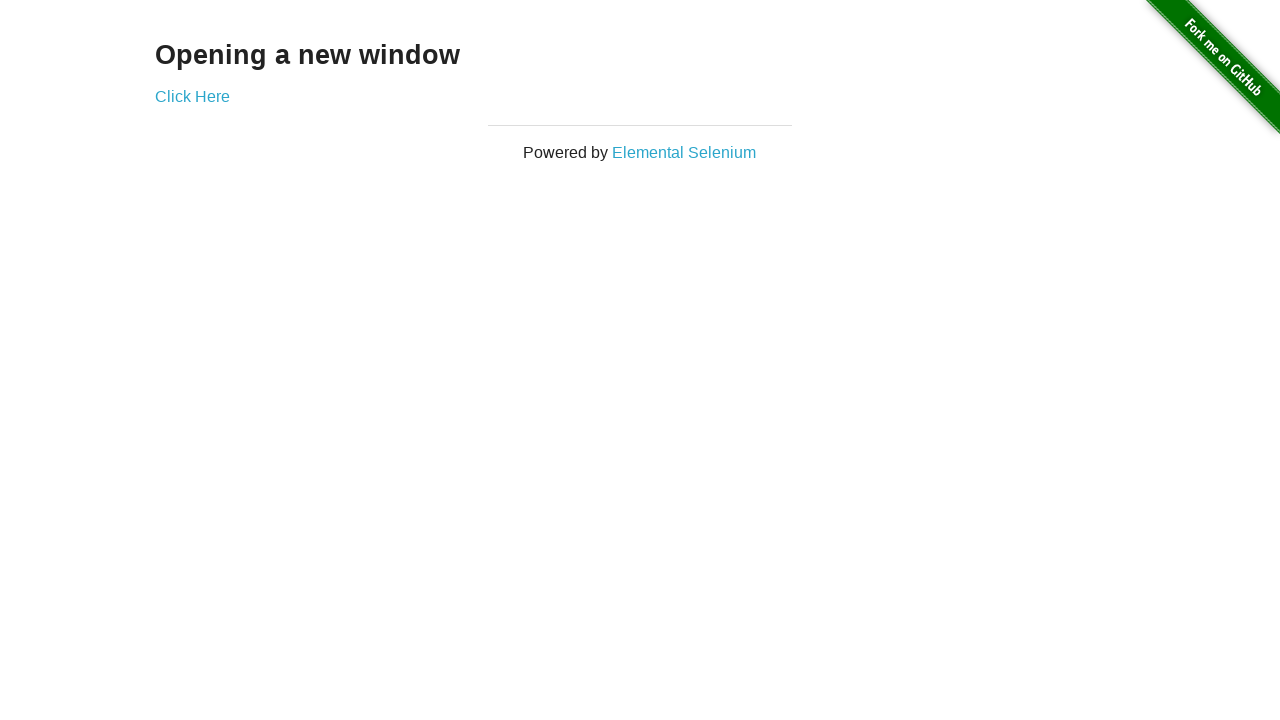

Clicked 'Click Here' link to open new window at (192, 96) on xpath=//a[contains(text(),'Click Here')]
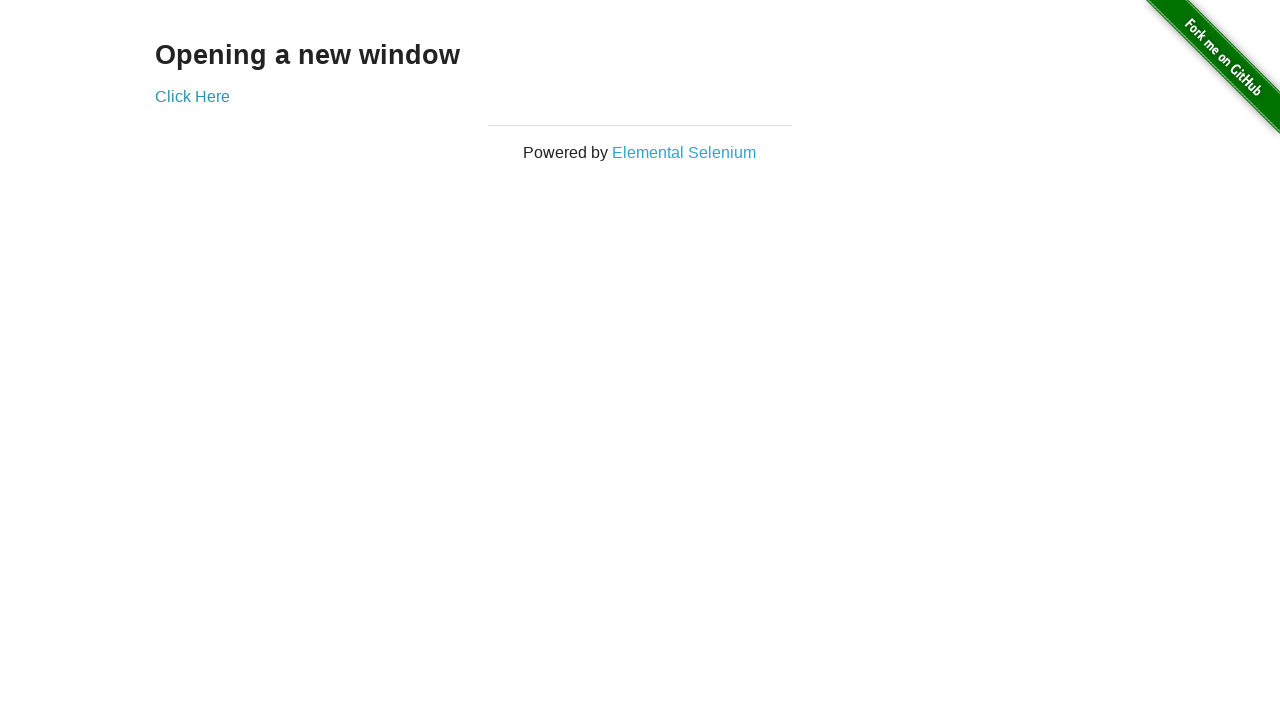

Obtained new window/page object
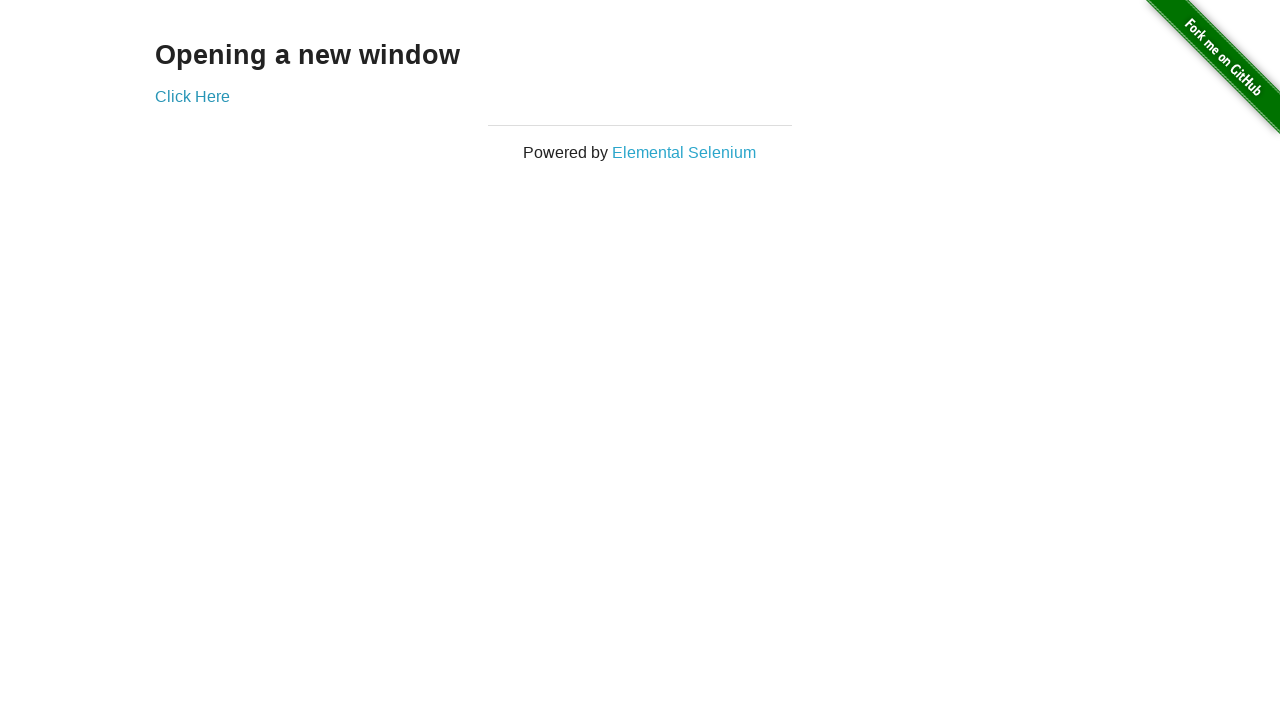

New window loaded and 'New Window' heading verified
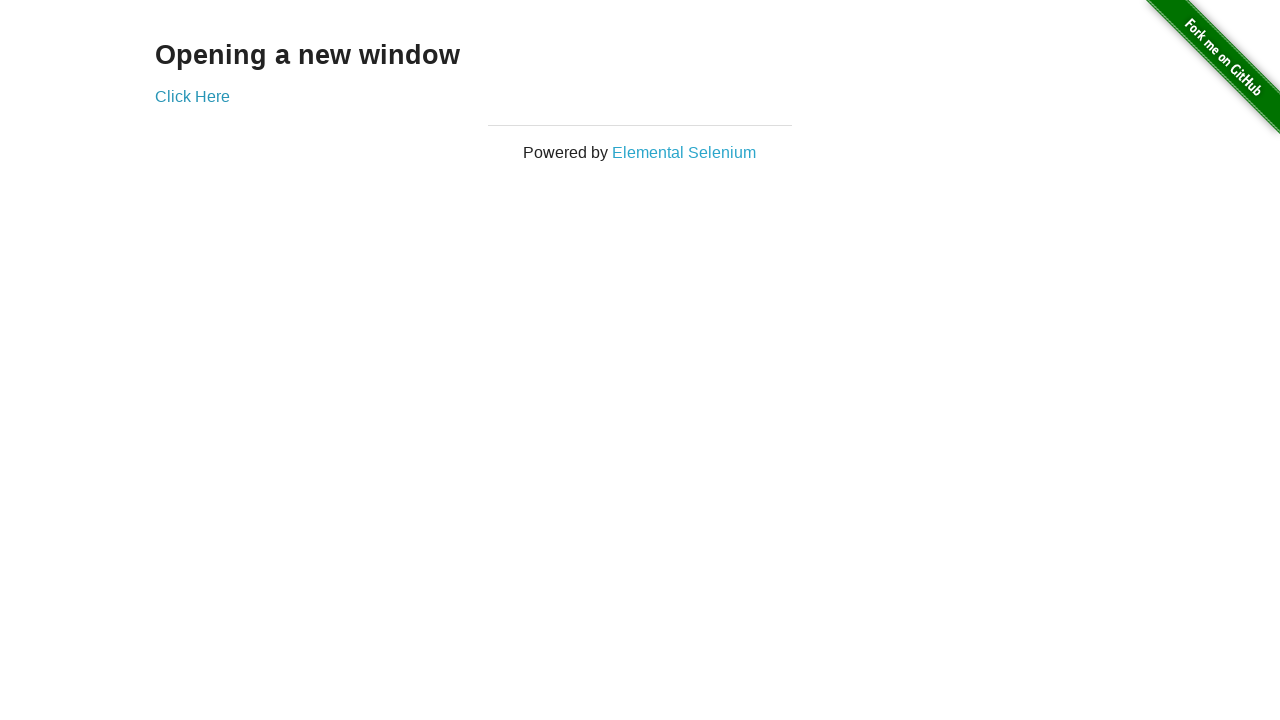

Switched focus back to parent window
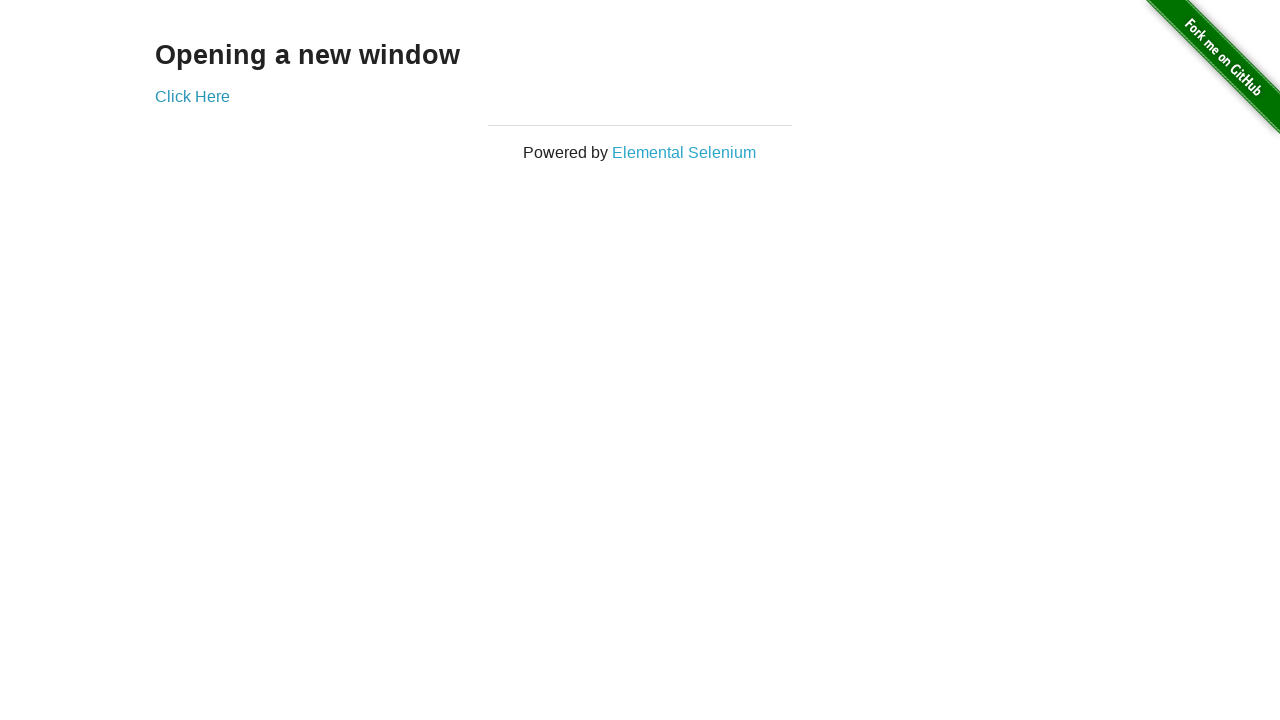

Parent window content verified with 'Opening a new window' heading
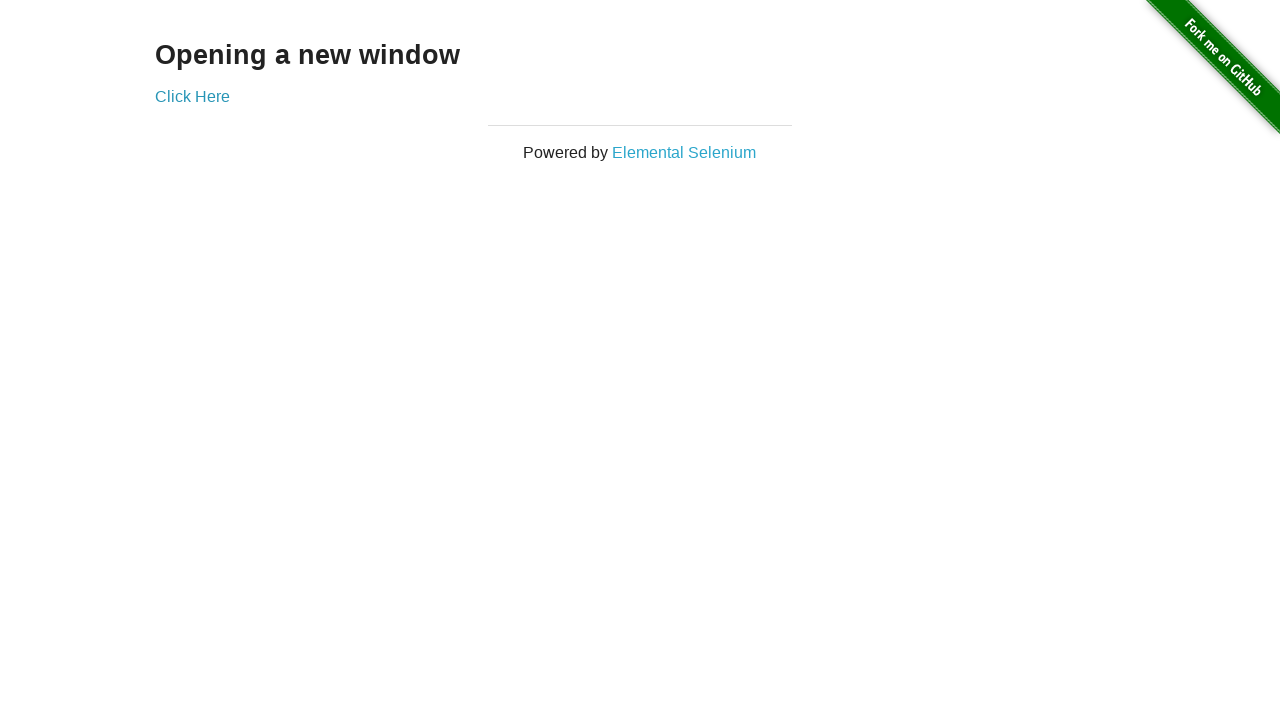

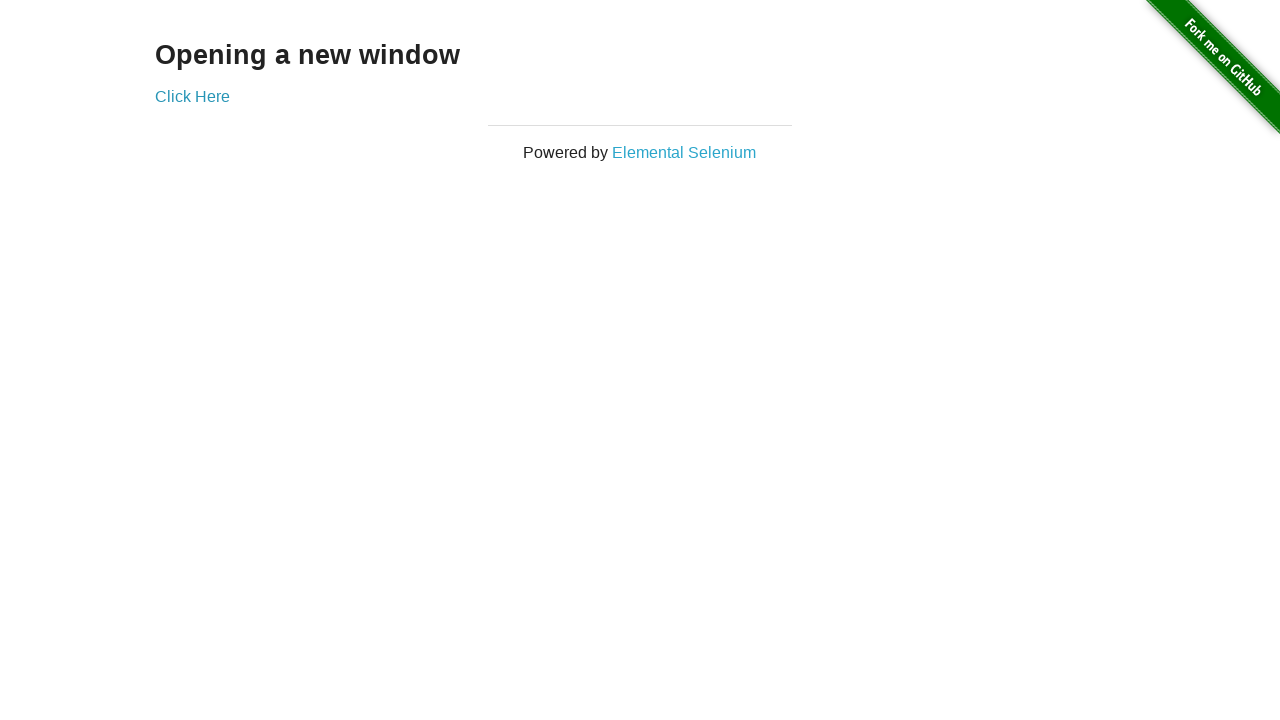